Navigates to a dashboard page and performs a horizontal scroll to the right by 1000 pixels using JavaScript execution

Starting URL: https://dashboards.handmadeinteractive.com/jasonlove/

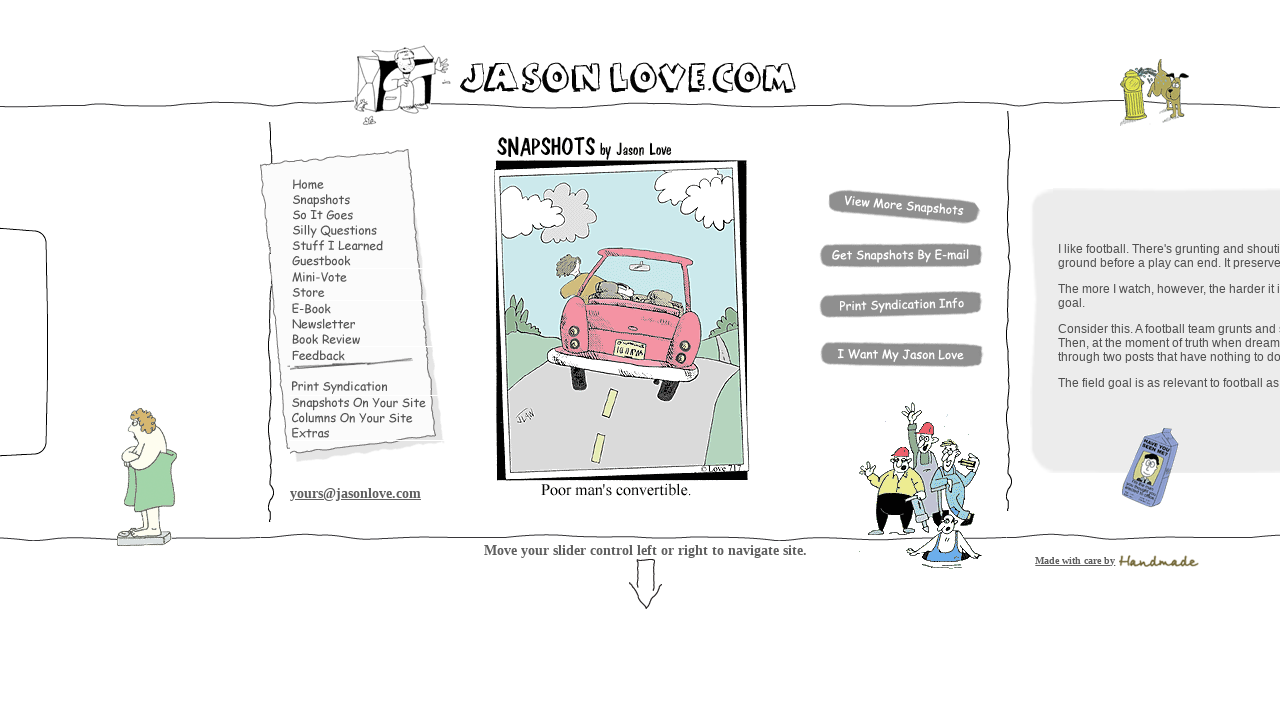

Navigated to dashboard page at https://dashboards.handmadeinteractive.com/jasonlove/
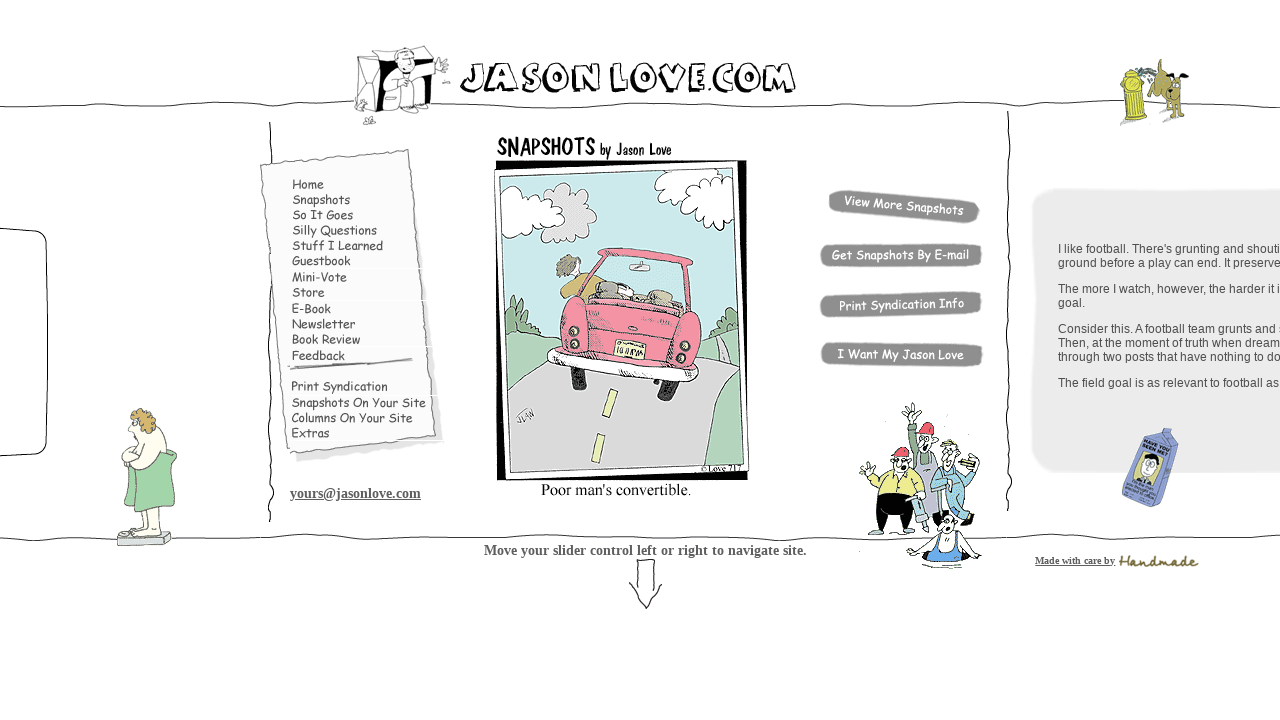

Performed horizontal scroll to the right by 1000 pixels using JavaScript
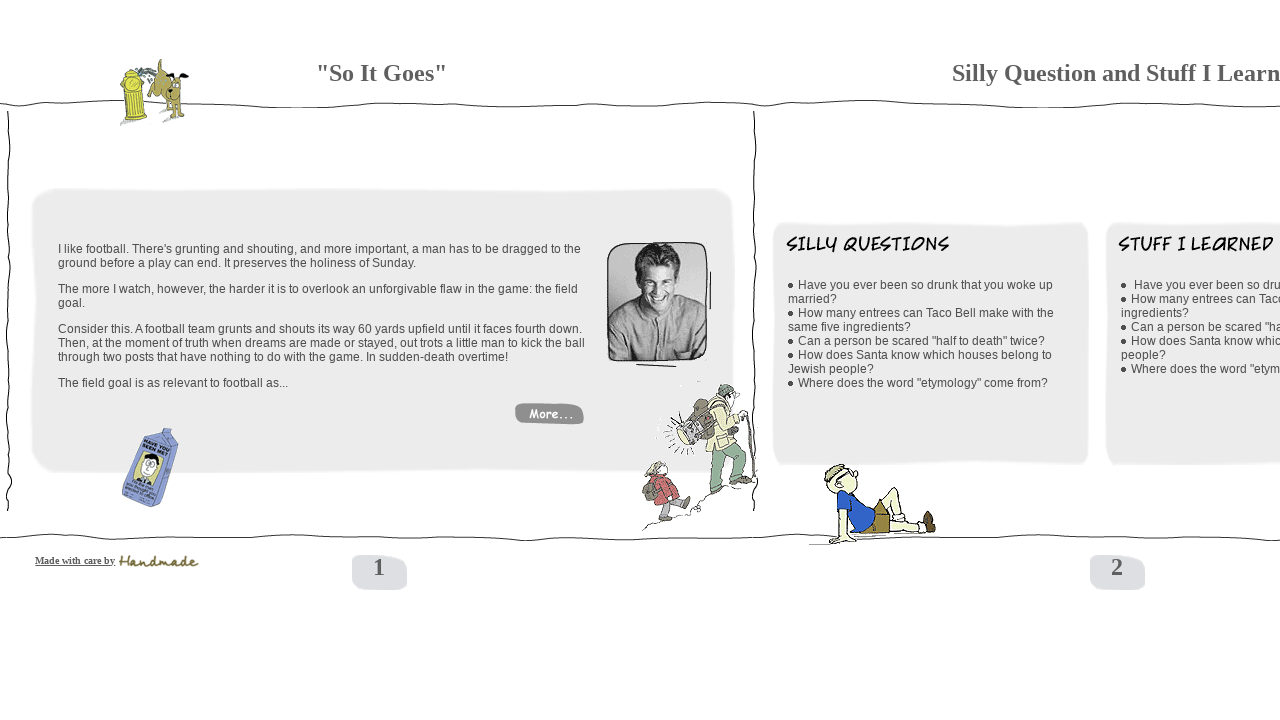

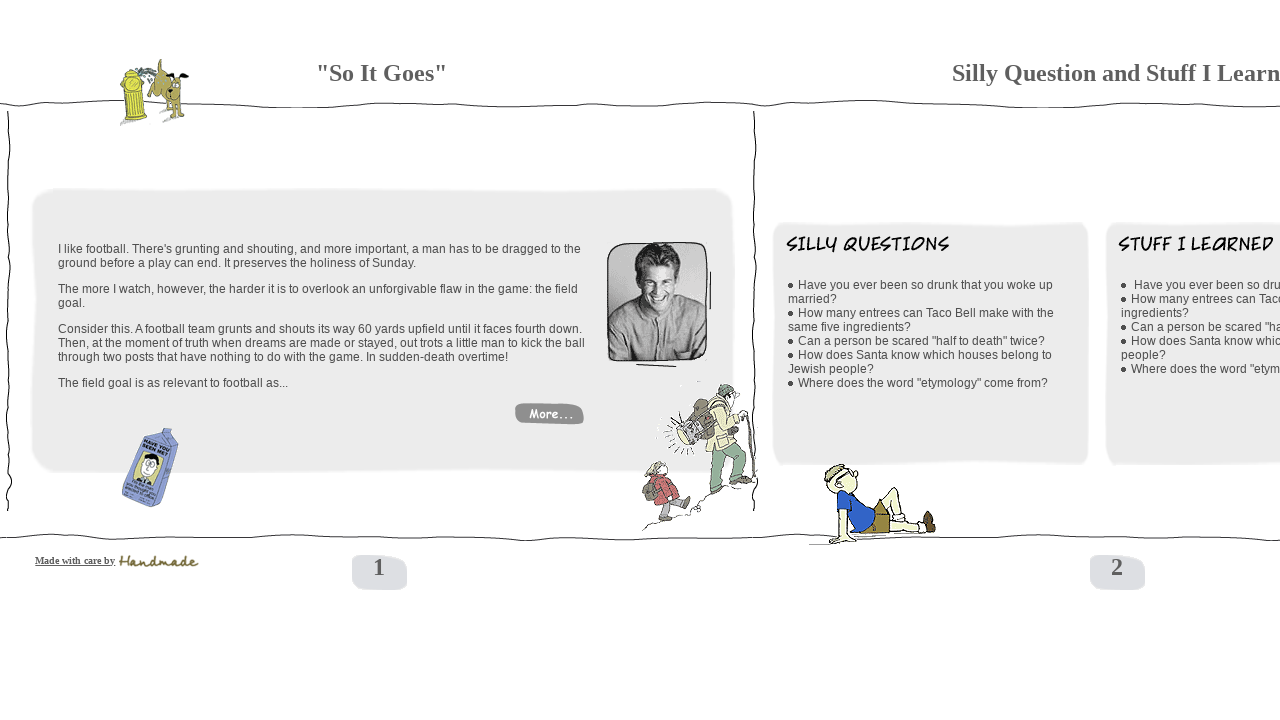